Tests web form accessibility by navigating through form fields using keyboard (Tab key) and filling them with data, including text inputs, dropdowns, checkboxes, date picker and range slider

Starting URL: https://www.selenium.dev/selenium/web/web-form.html

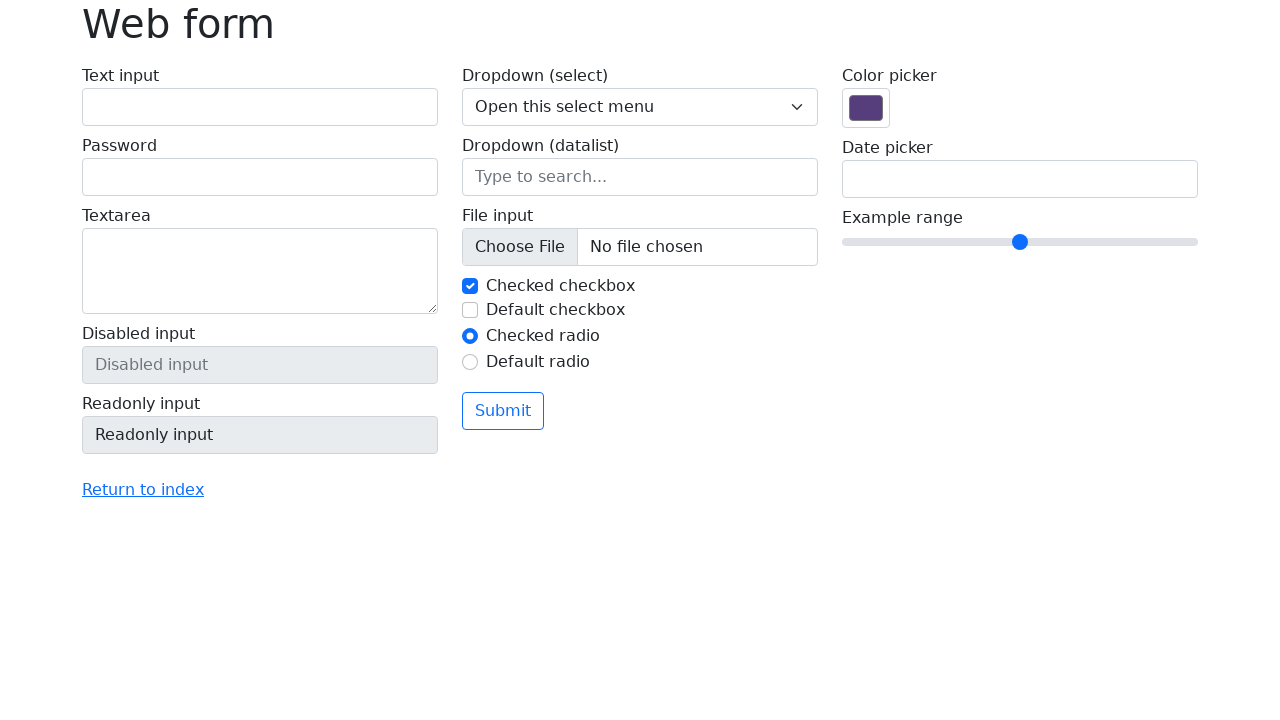

Pressed Tab to navigate to first form field
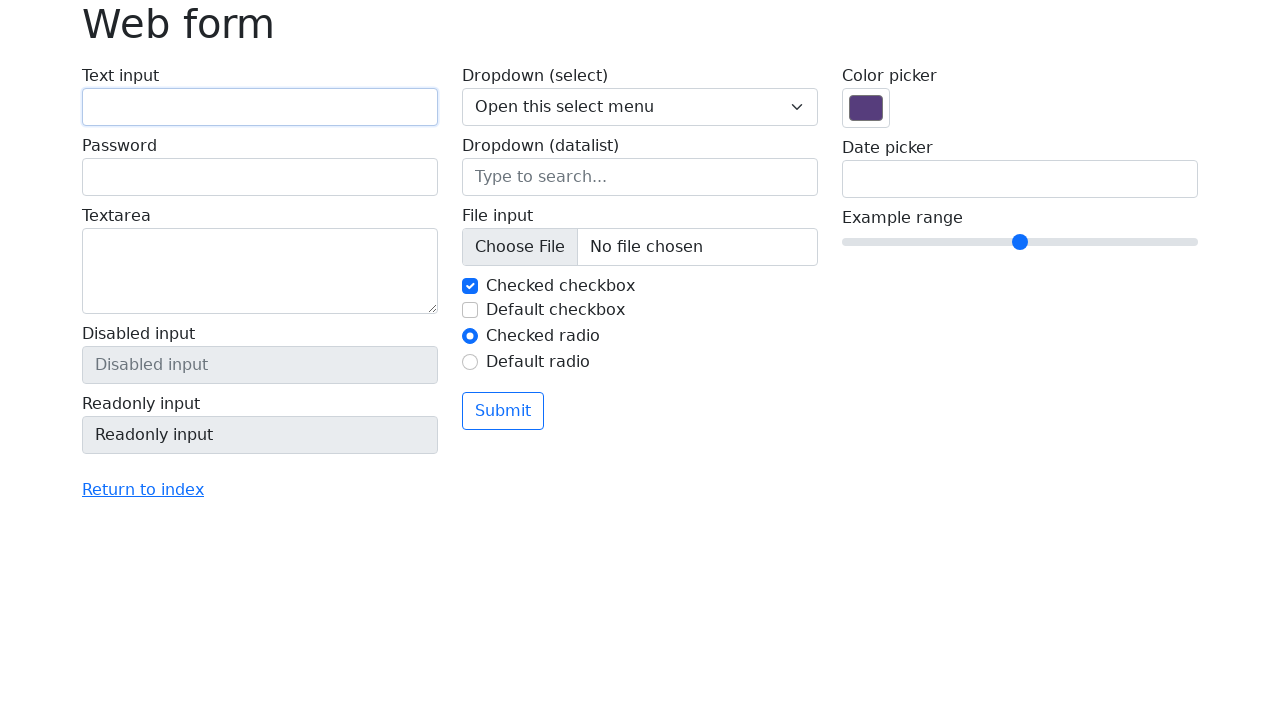

Entered 'john' in first text input field
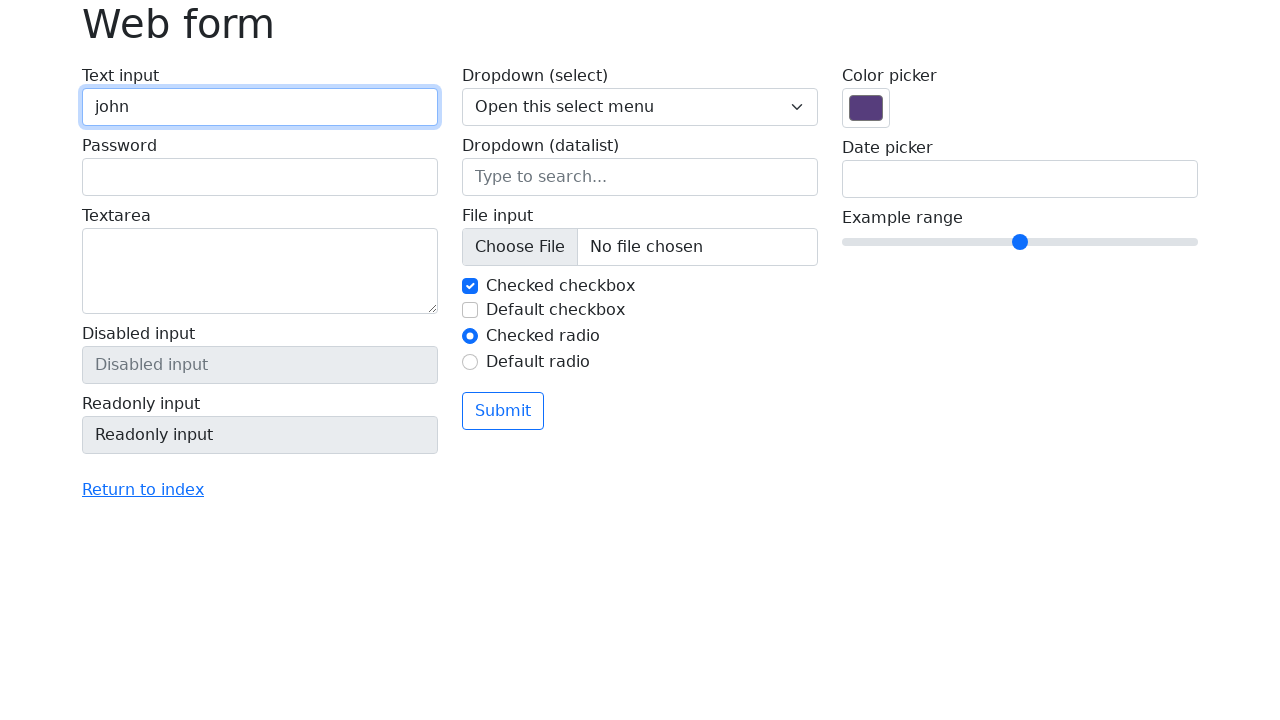

Pressed Tab to navigate to password field
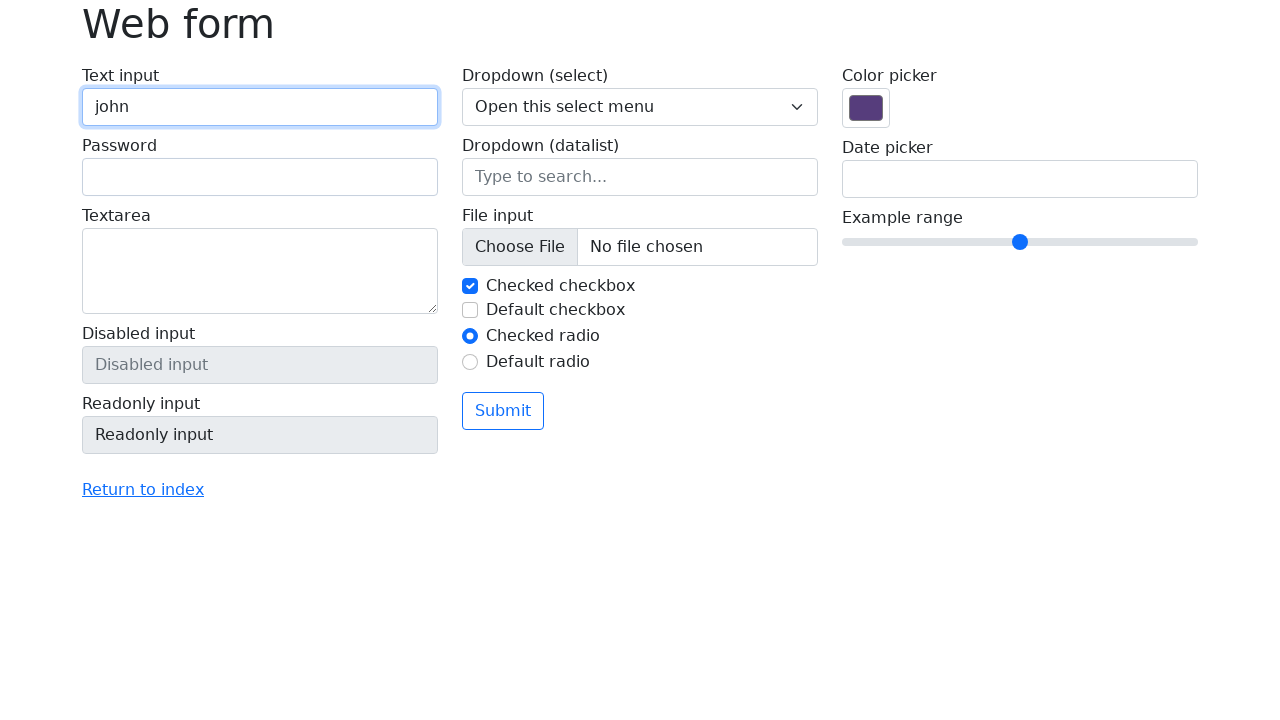

Entered password '1234' in password field
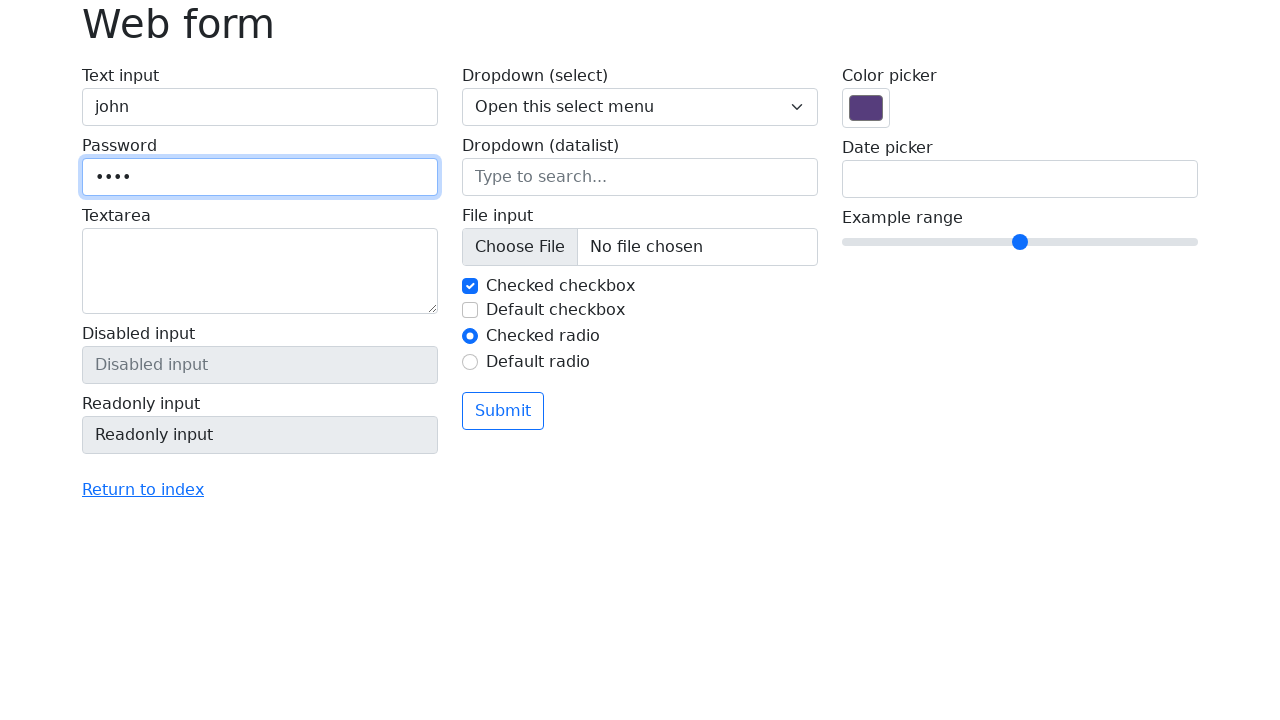

Pressed Tab to navigate to textarea field
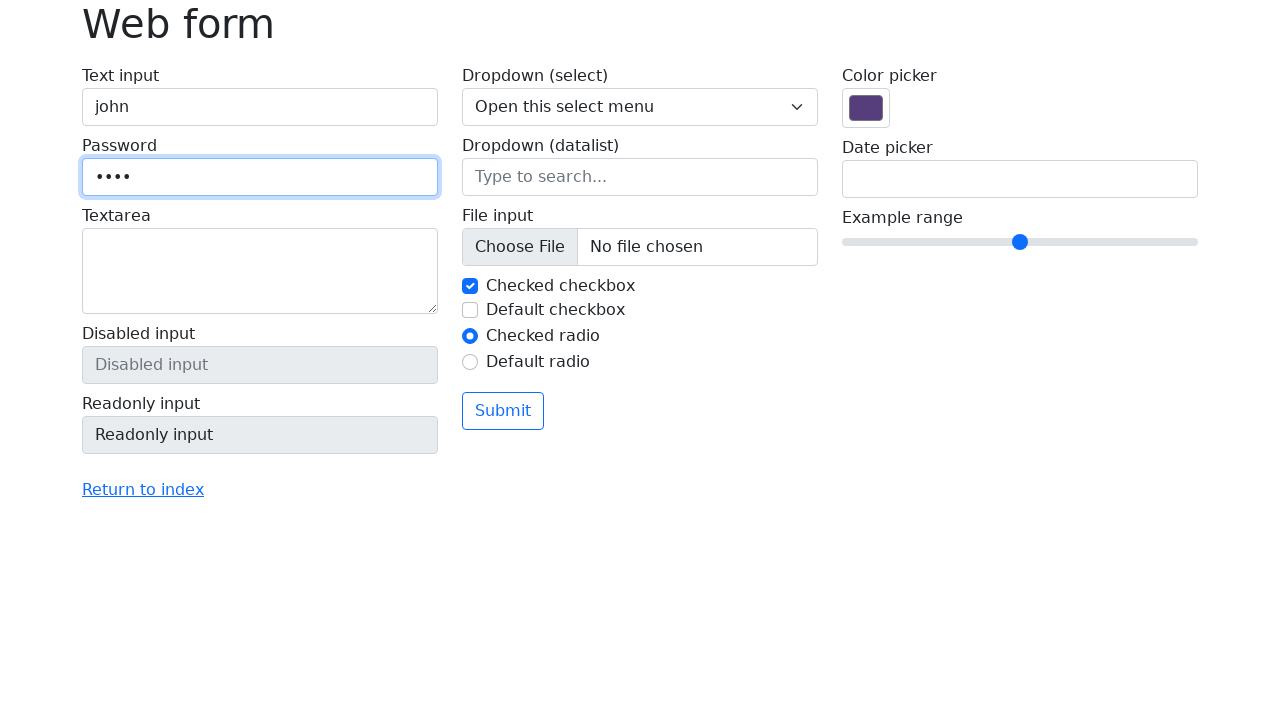

Entered text 'Elvis has left the building' in textarea
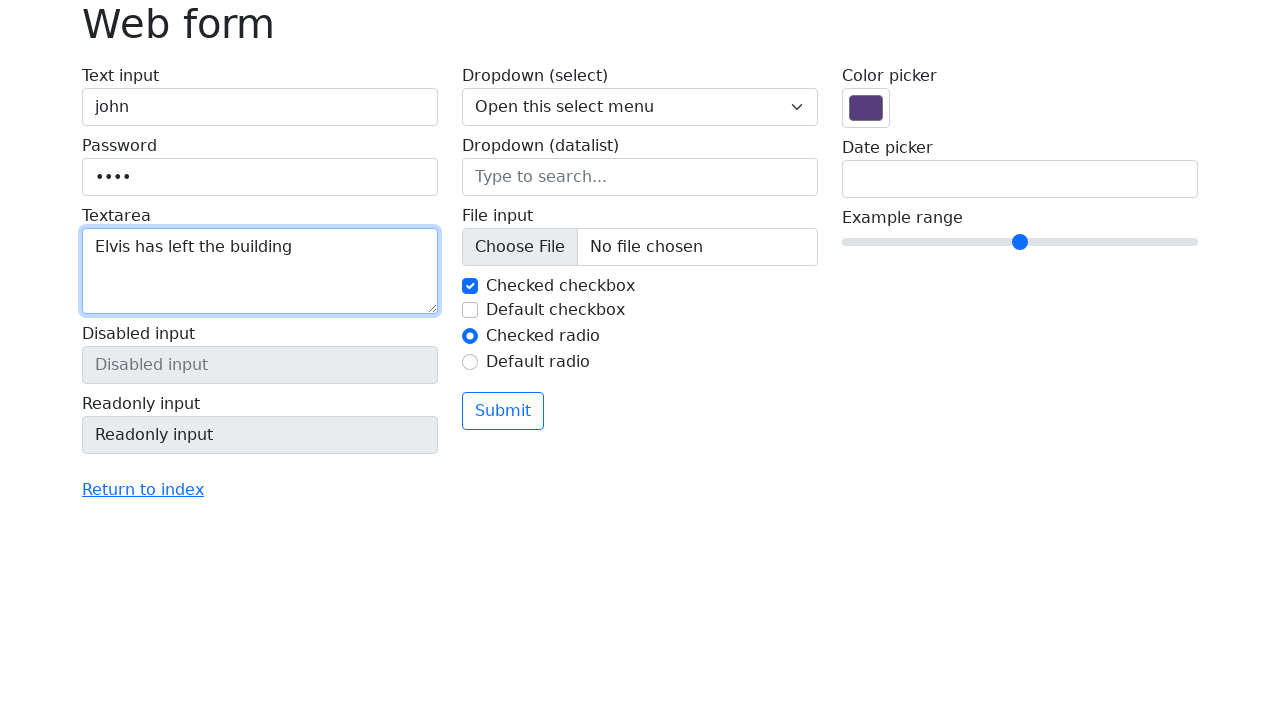

Pressed Tab to skip disabled input field
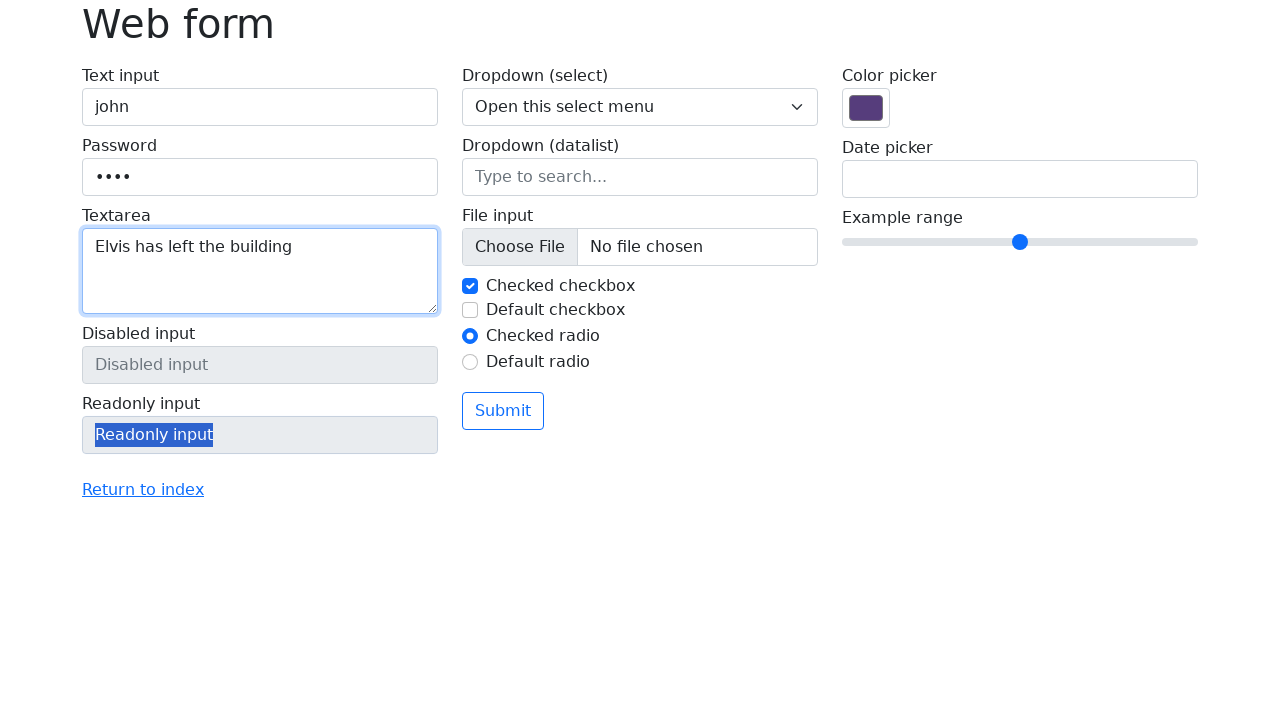

Pressed Tab to skip readonly input field
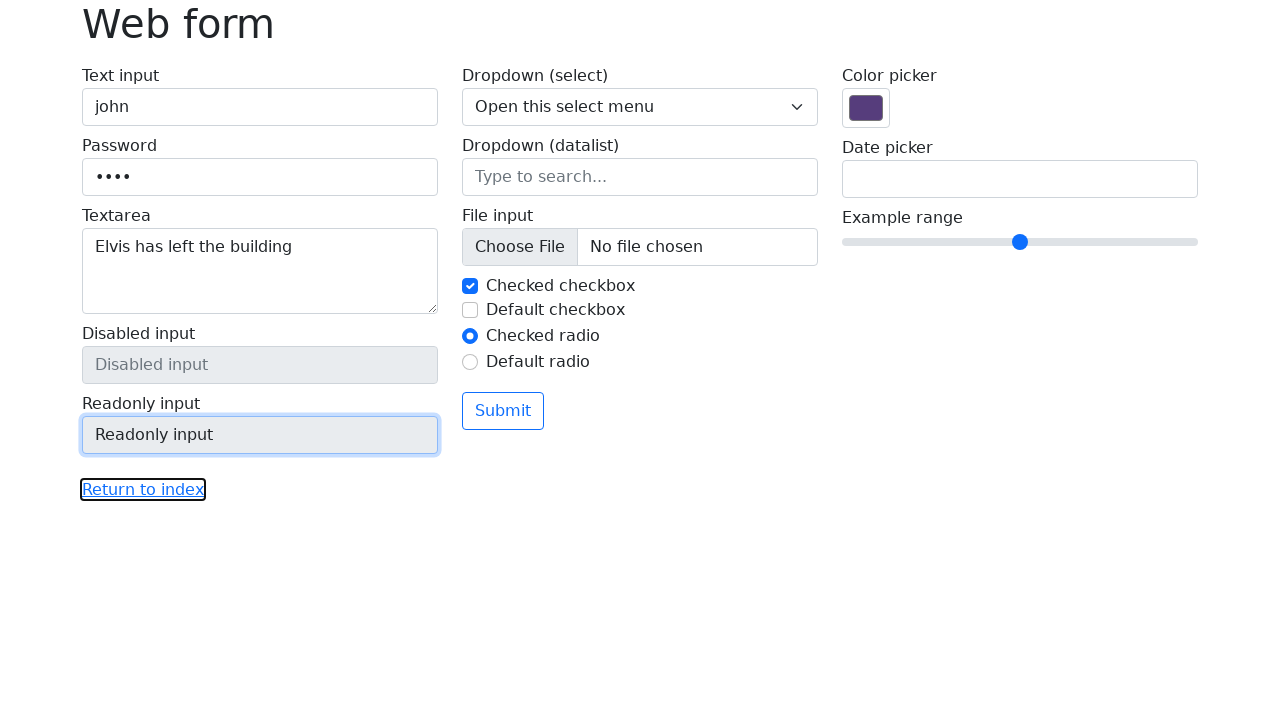

Pressed Tab to navigate to dropdown field
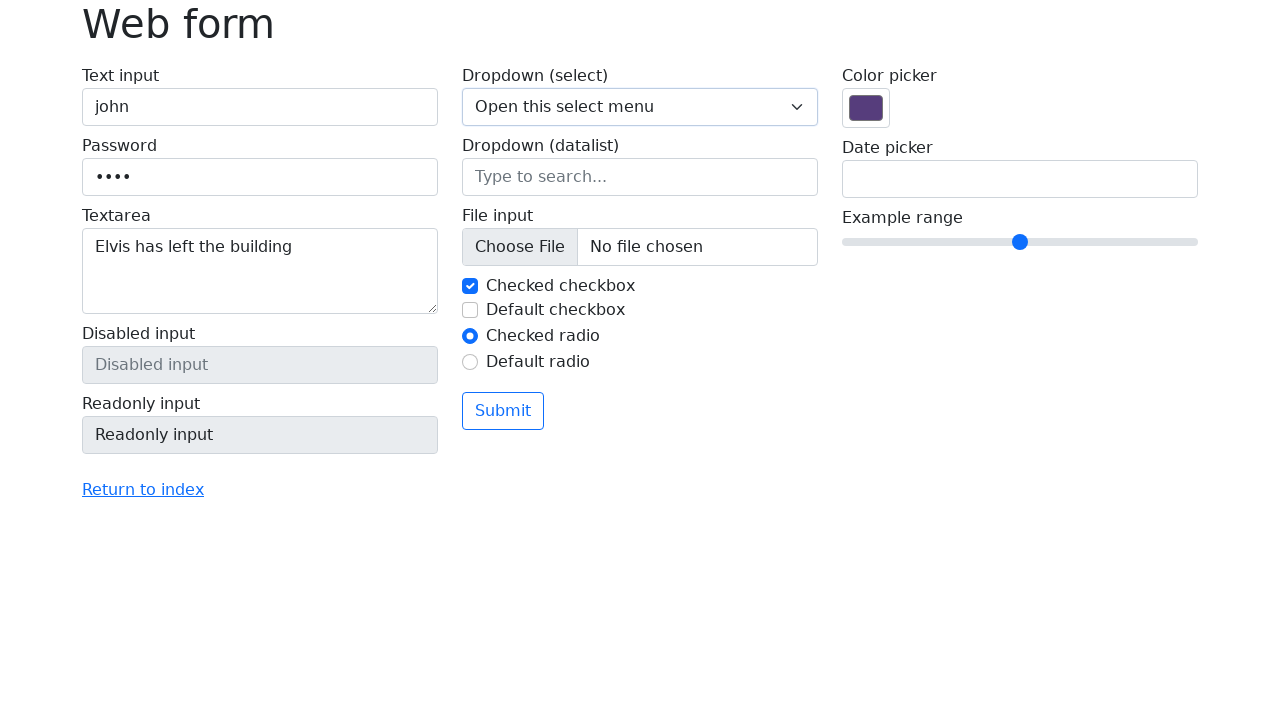

Selected 'Two' from dropdown field
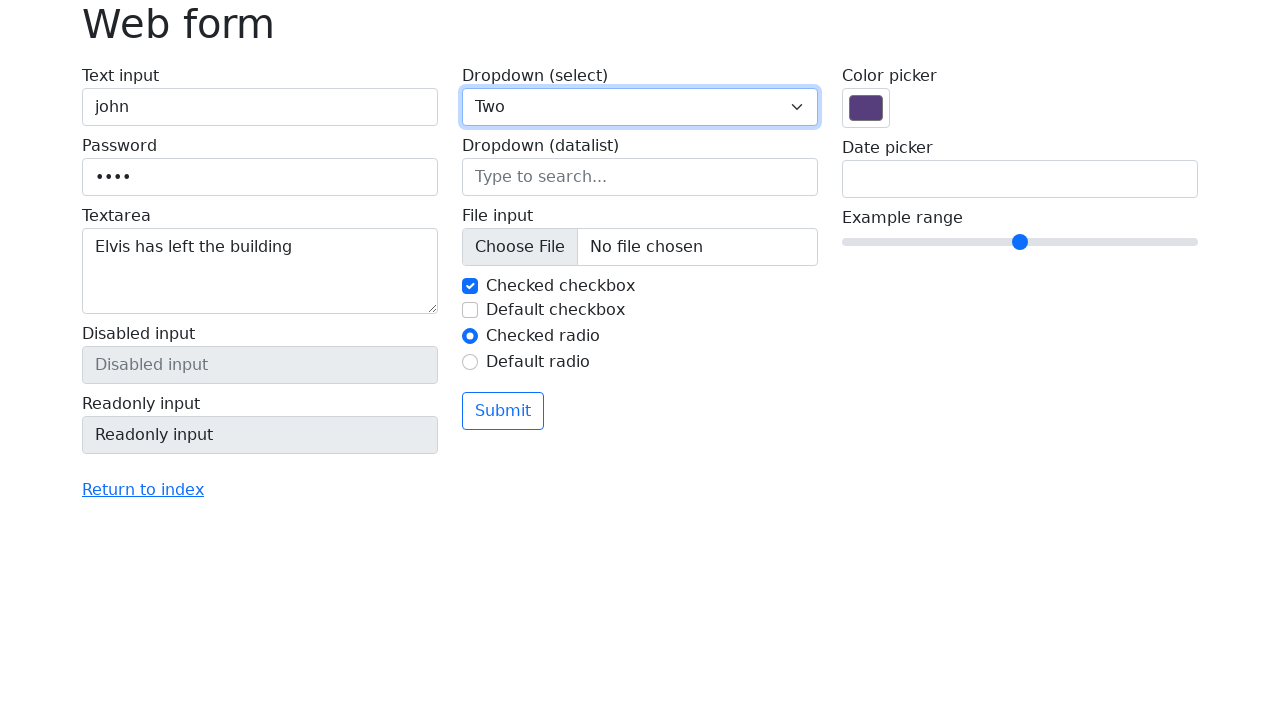

Pressed Tab to navigate to datalist field
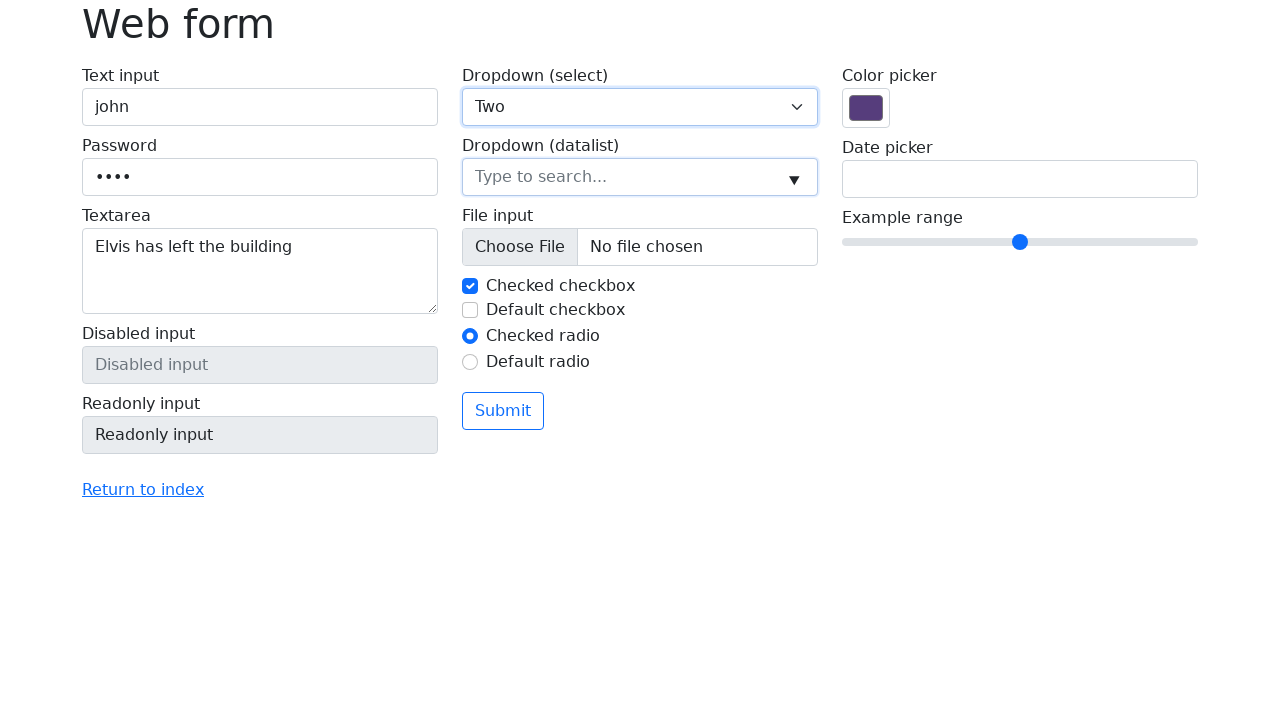

Entered 'Seattle' in datalist field
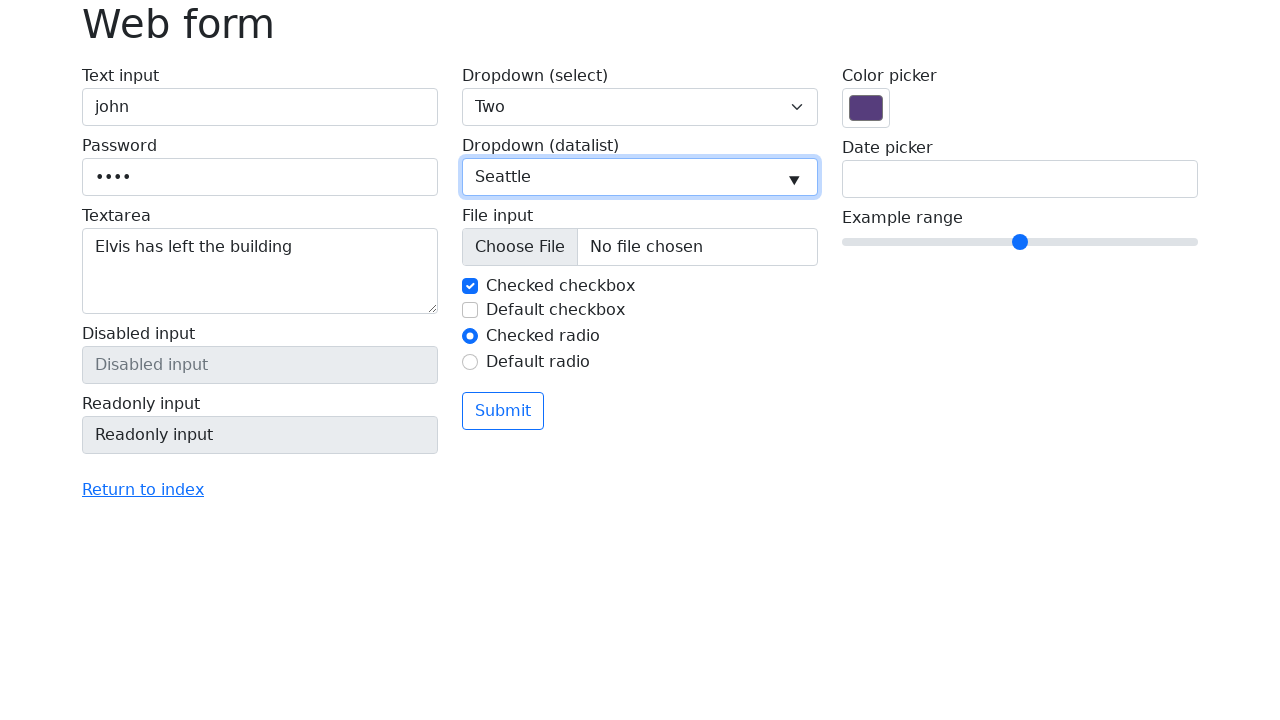

Pressed Tab to skip file upload field
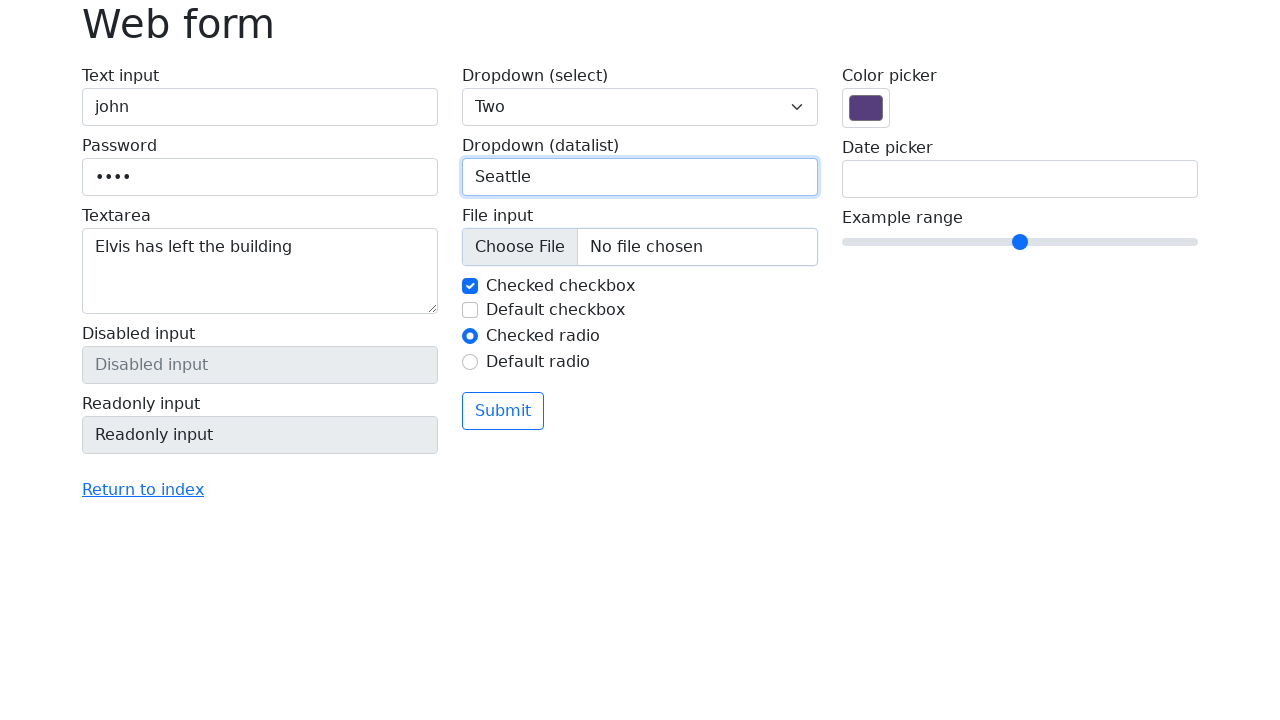

Pressed Tab to navigate to first checkbox
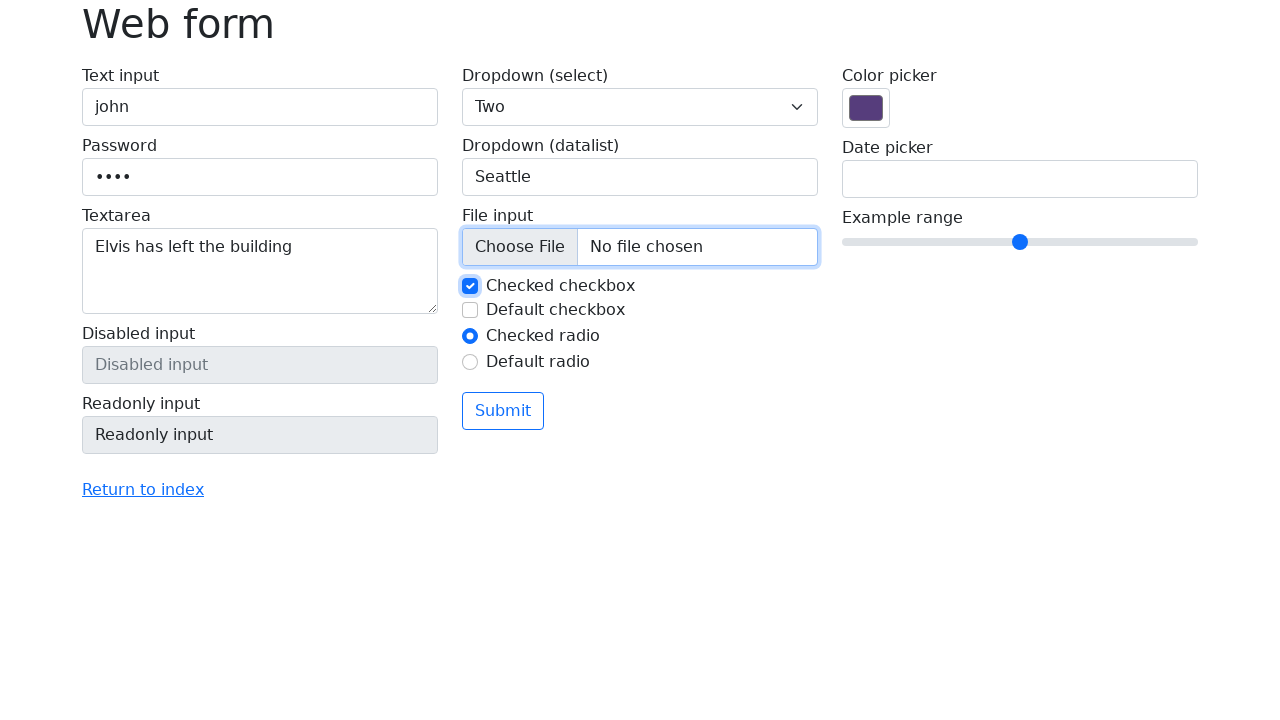

Retrieved current active form element
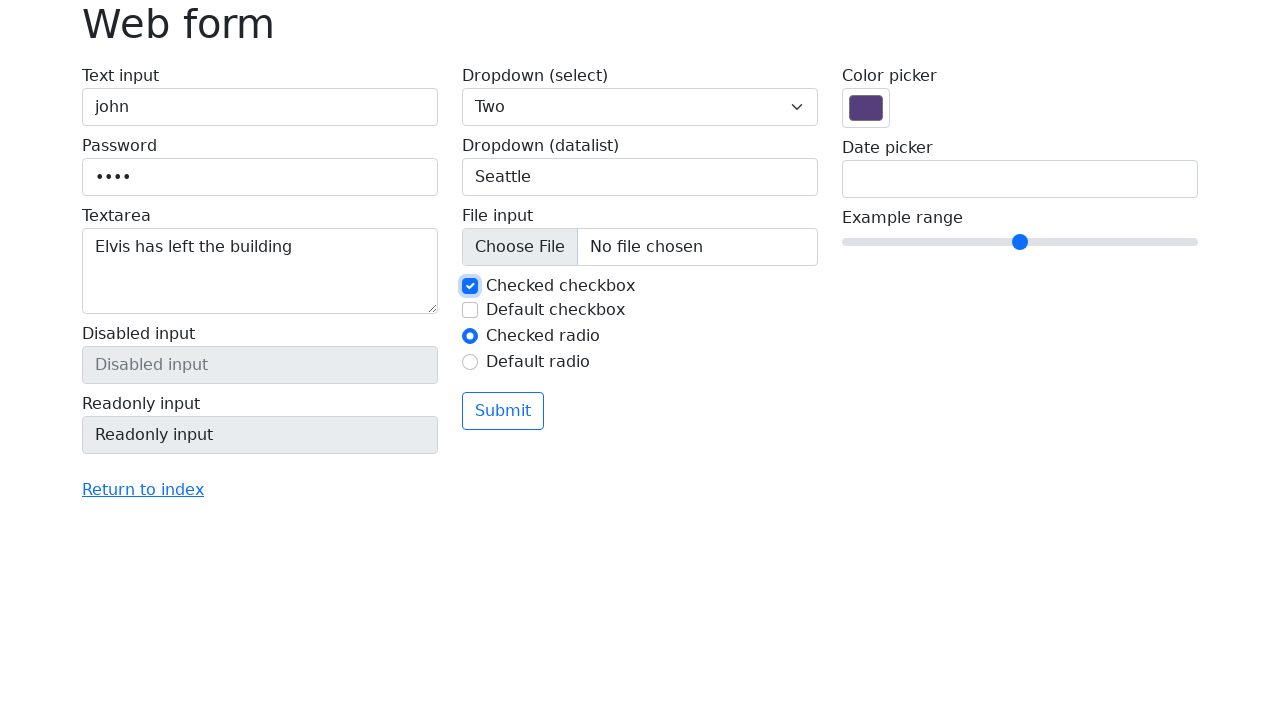

Checked if first checkbox is selected
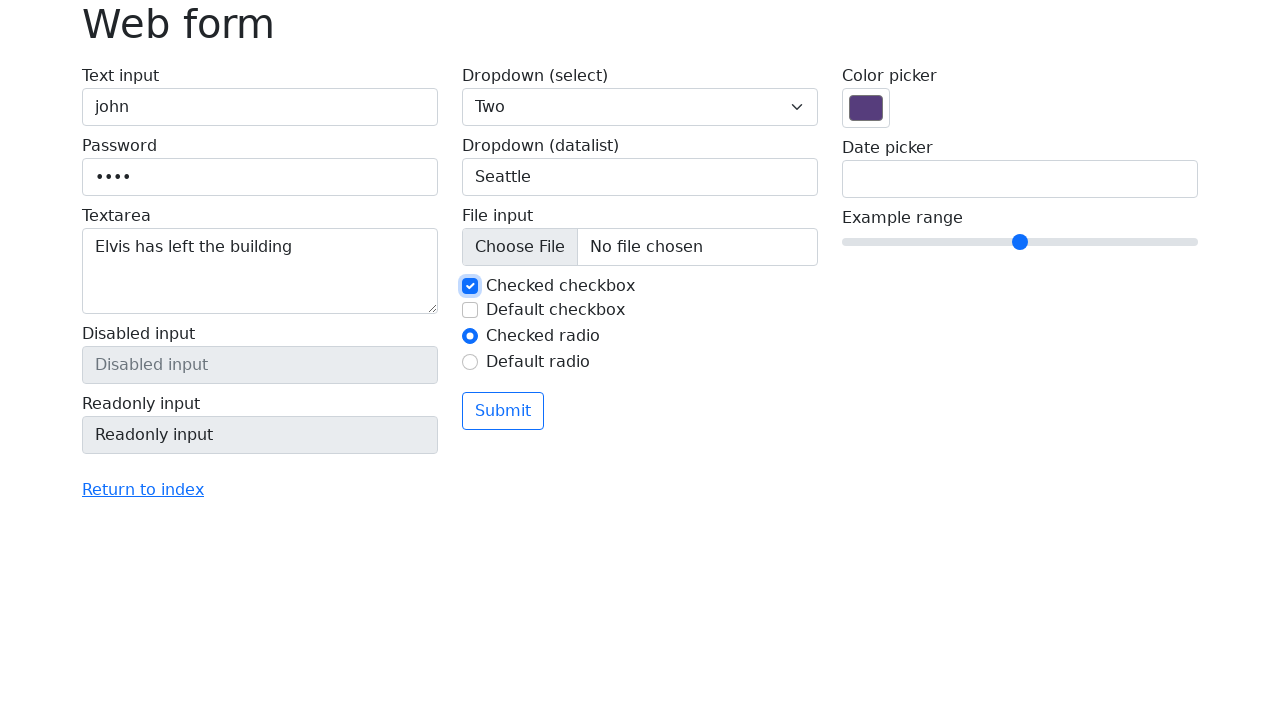

Pressed Tab to navigate to second checkbox
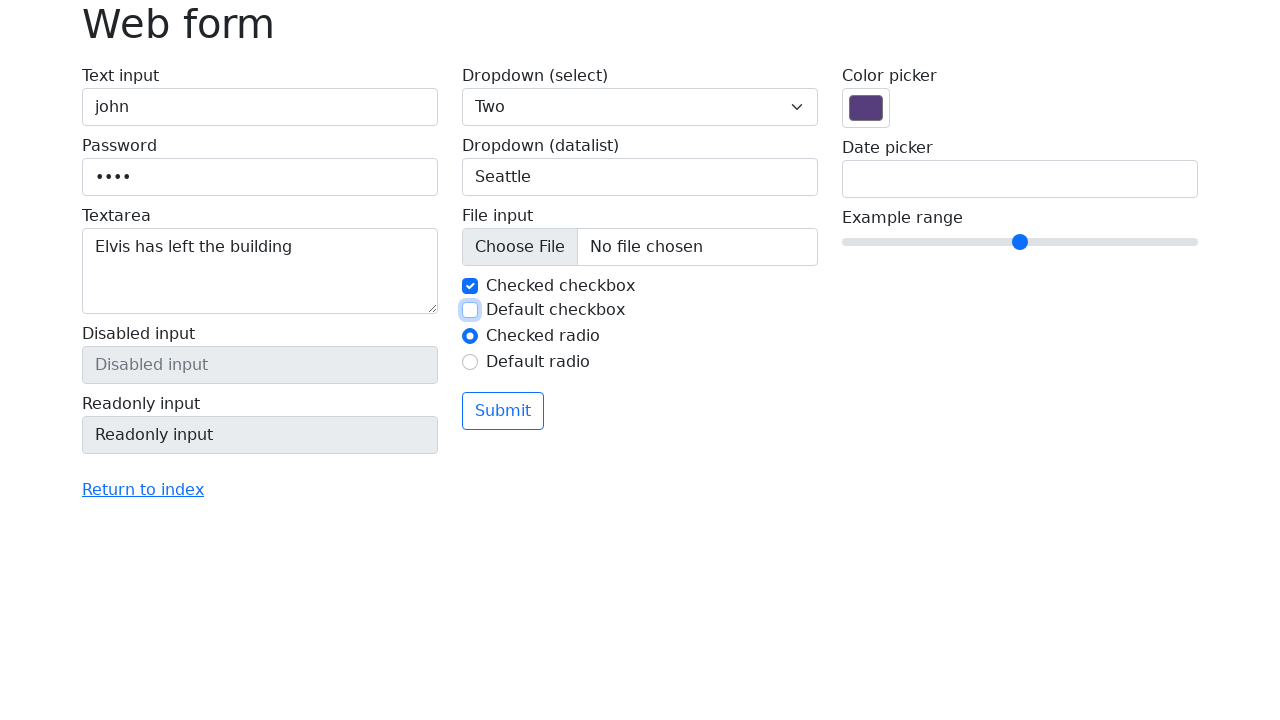

Retrieved current active form element
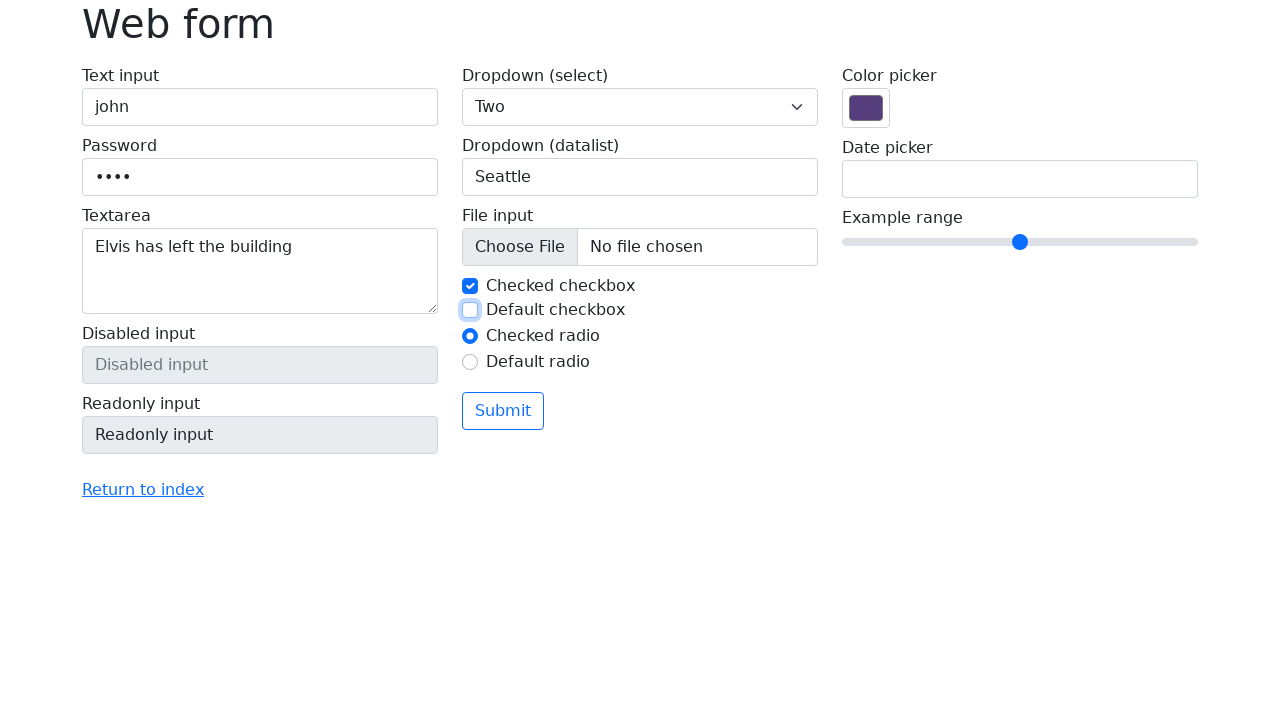

Checked if second checkbox is selected
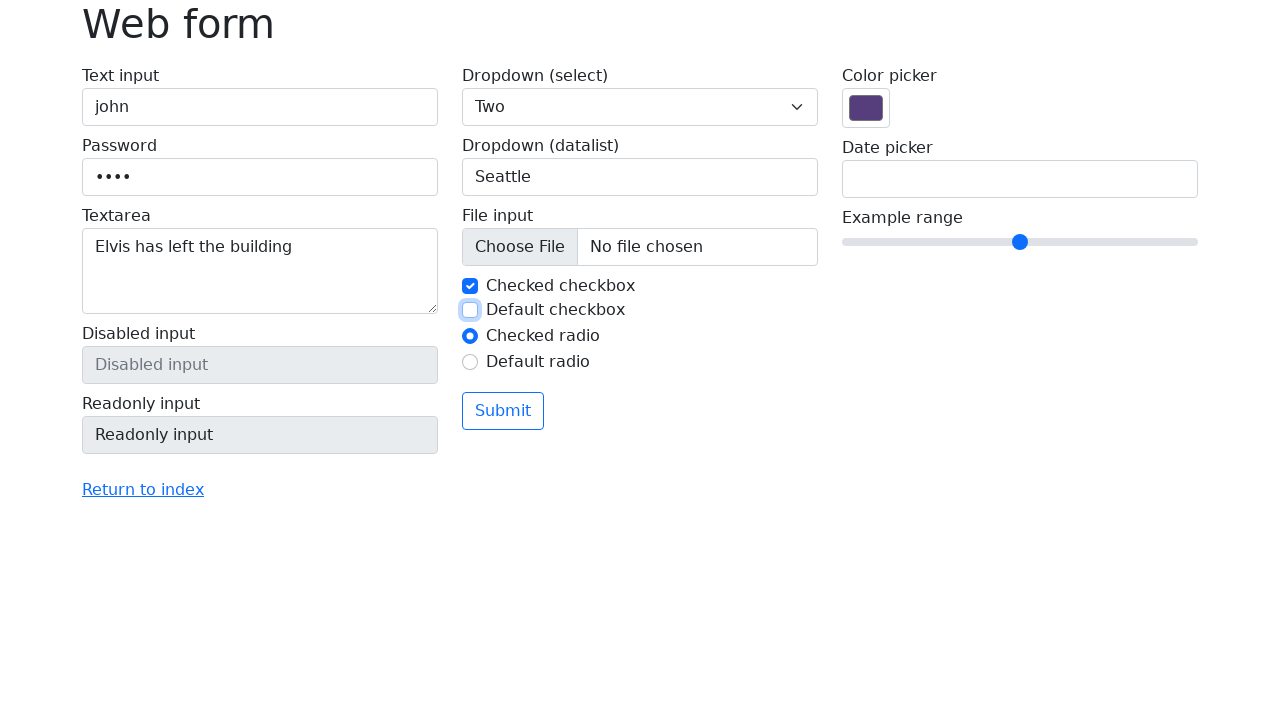

Pressed Space to check second checkbox
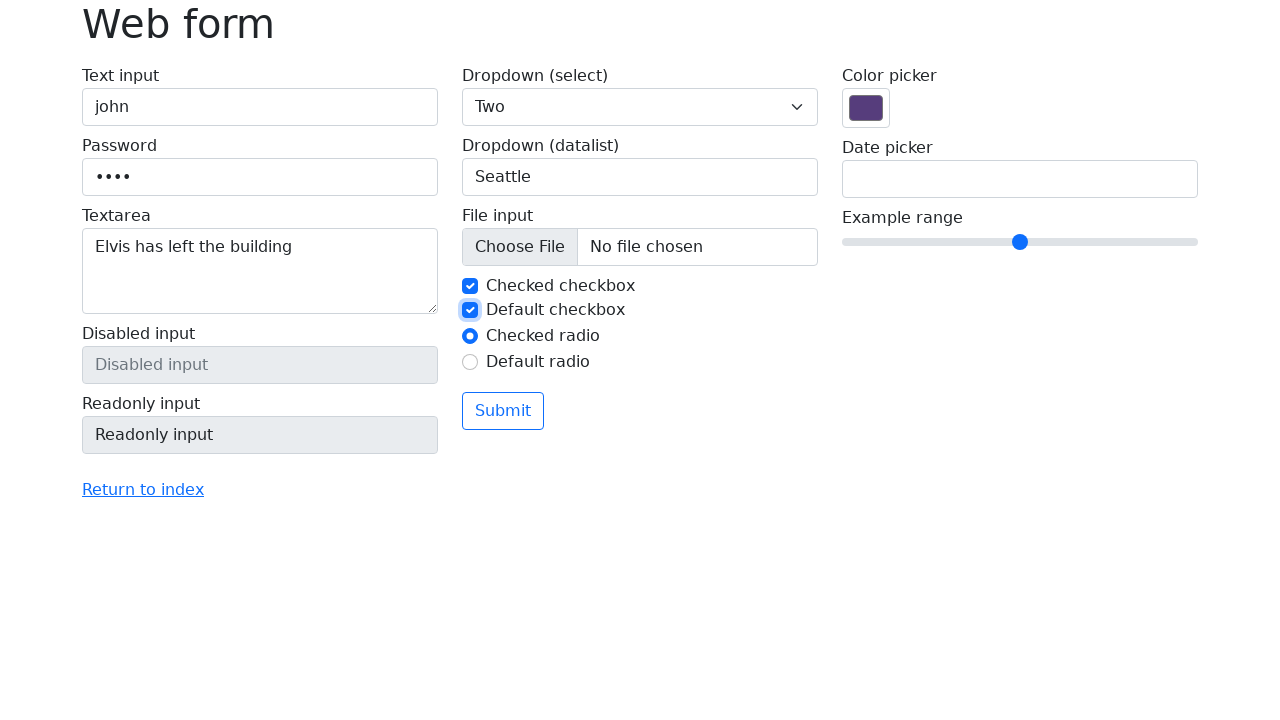

Pressed Tab to navigate to radio button group
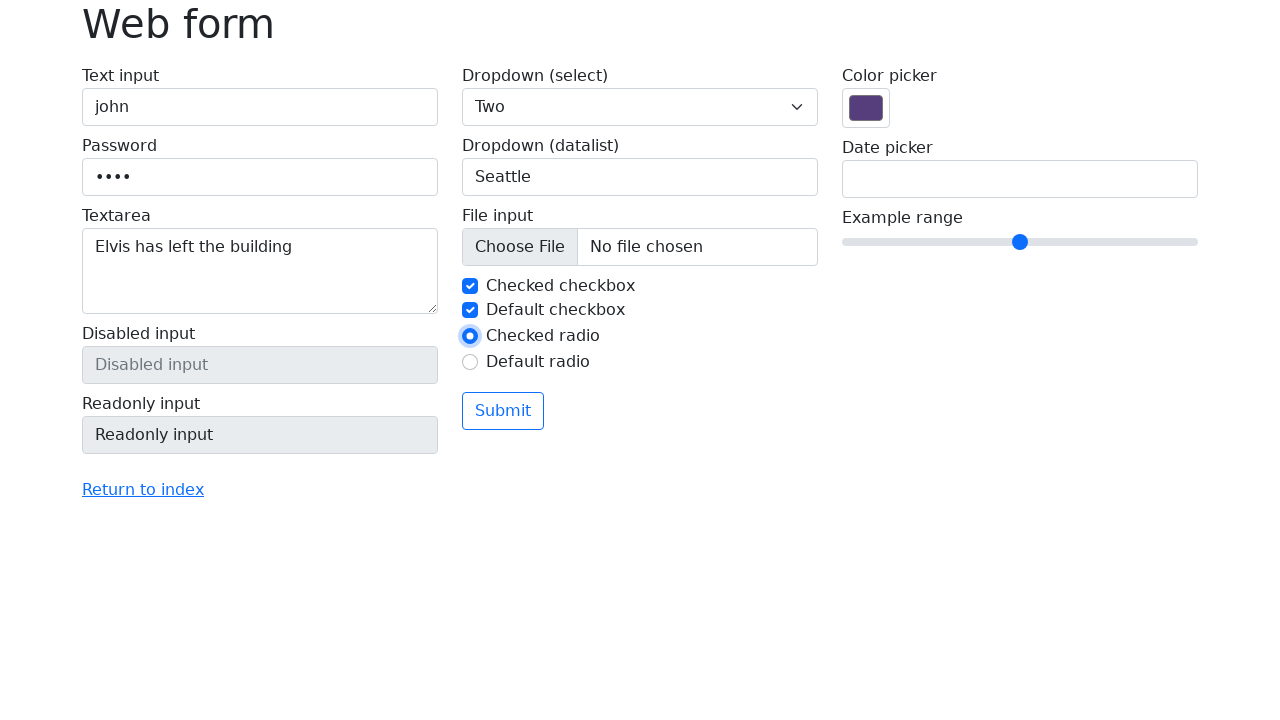

Pressed ArrowDown to select a radio button option
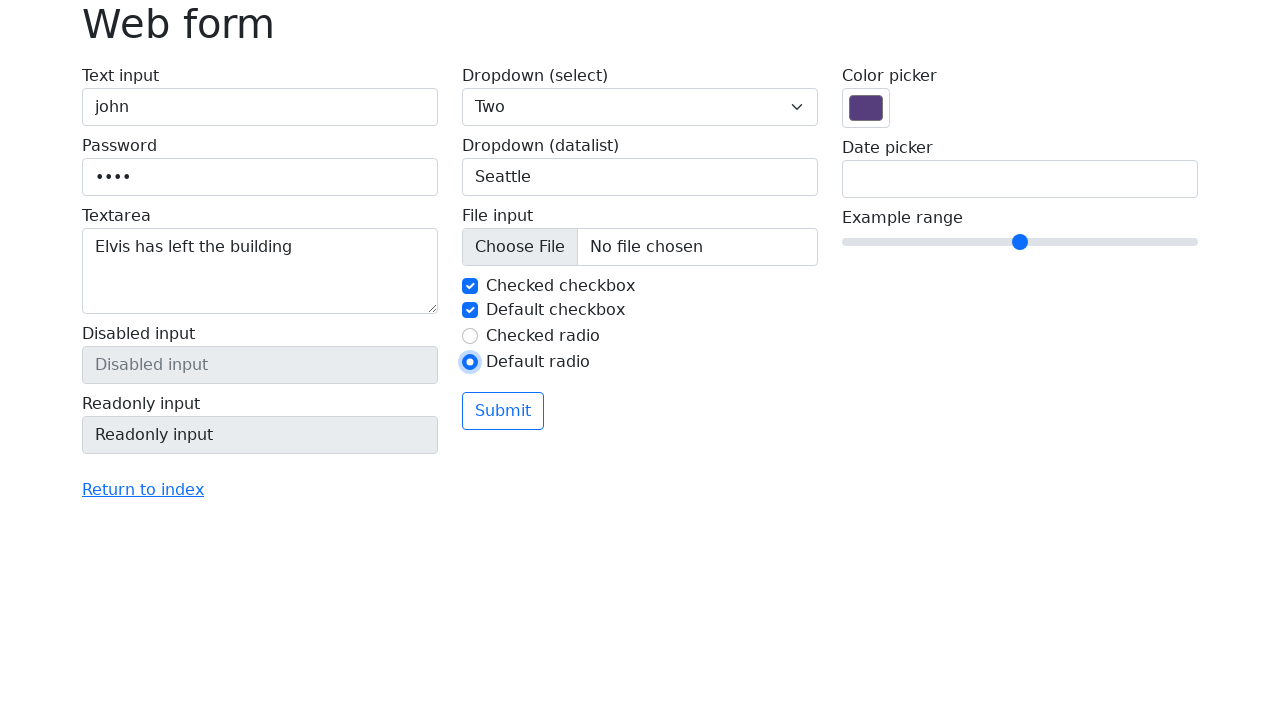

Pressed Tab to skip color picker field
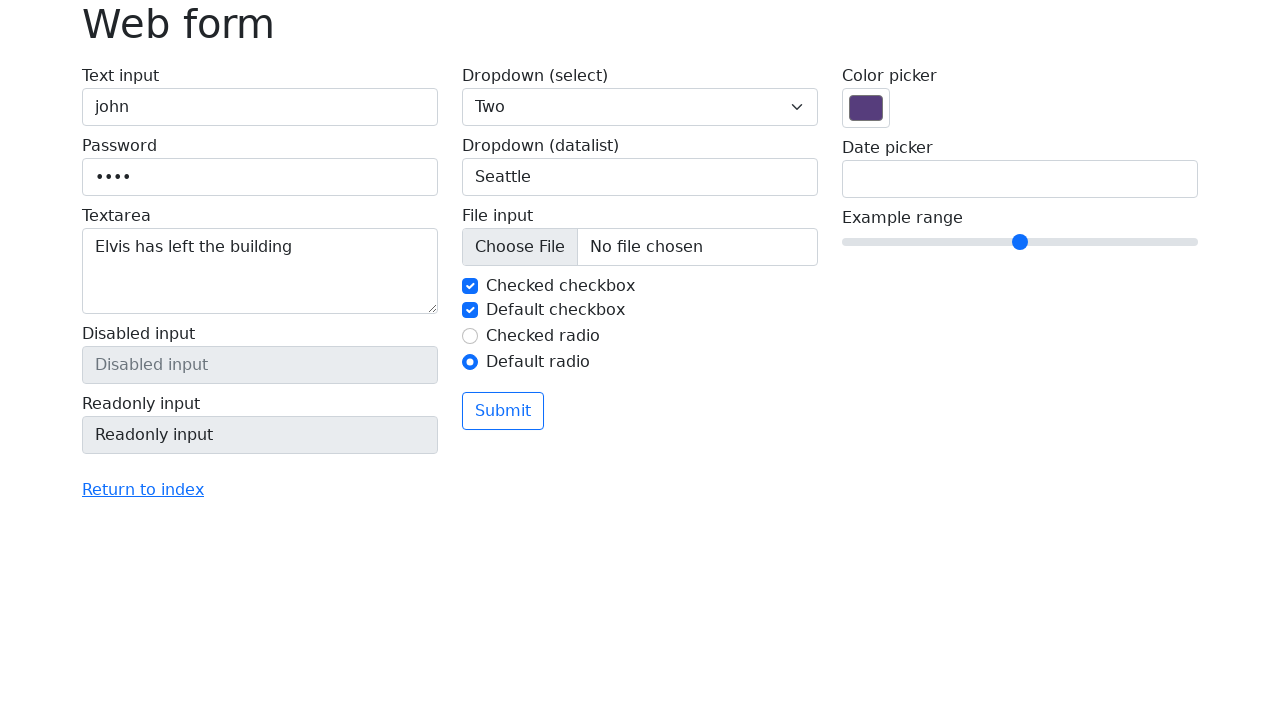

Pressed Enter to submit the form
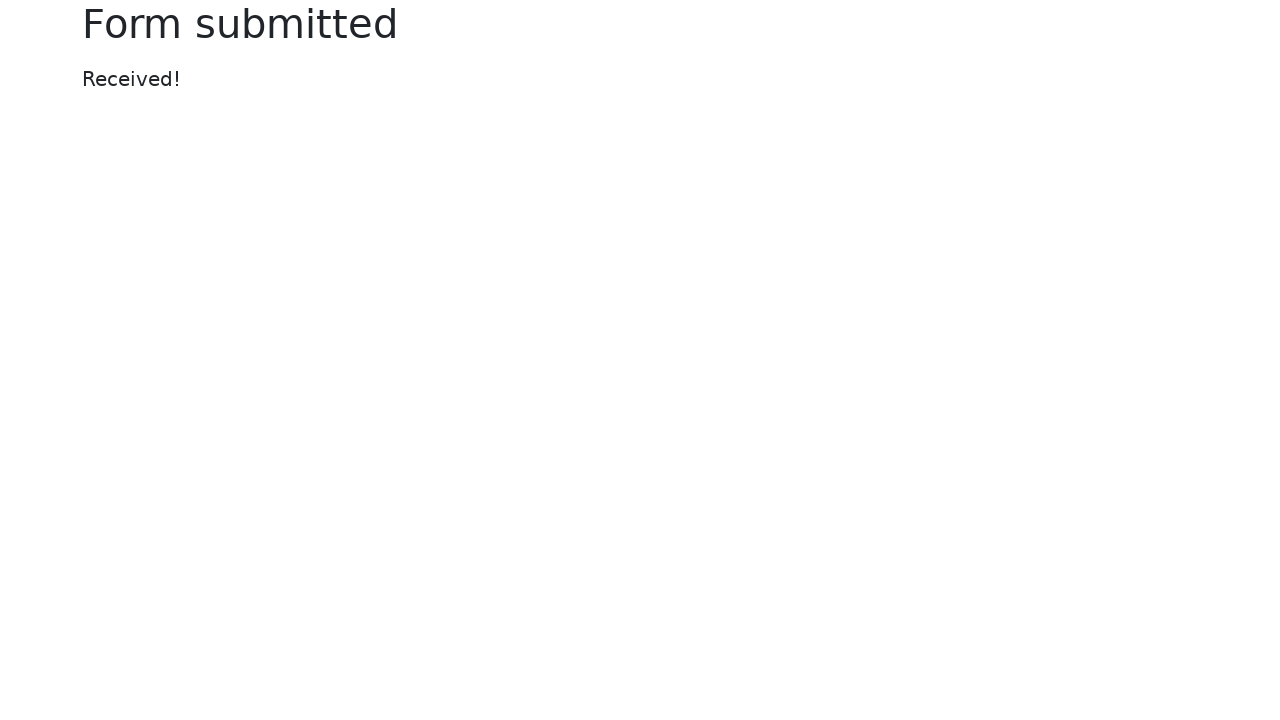

Pressed Tab to navigate to date field
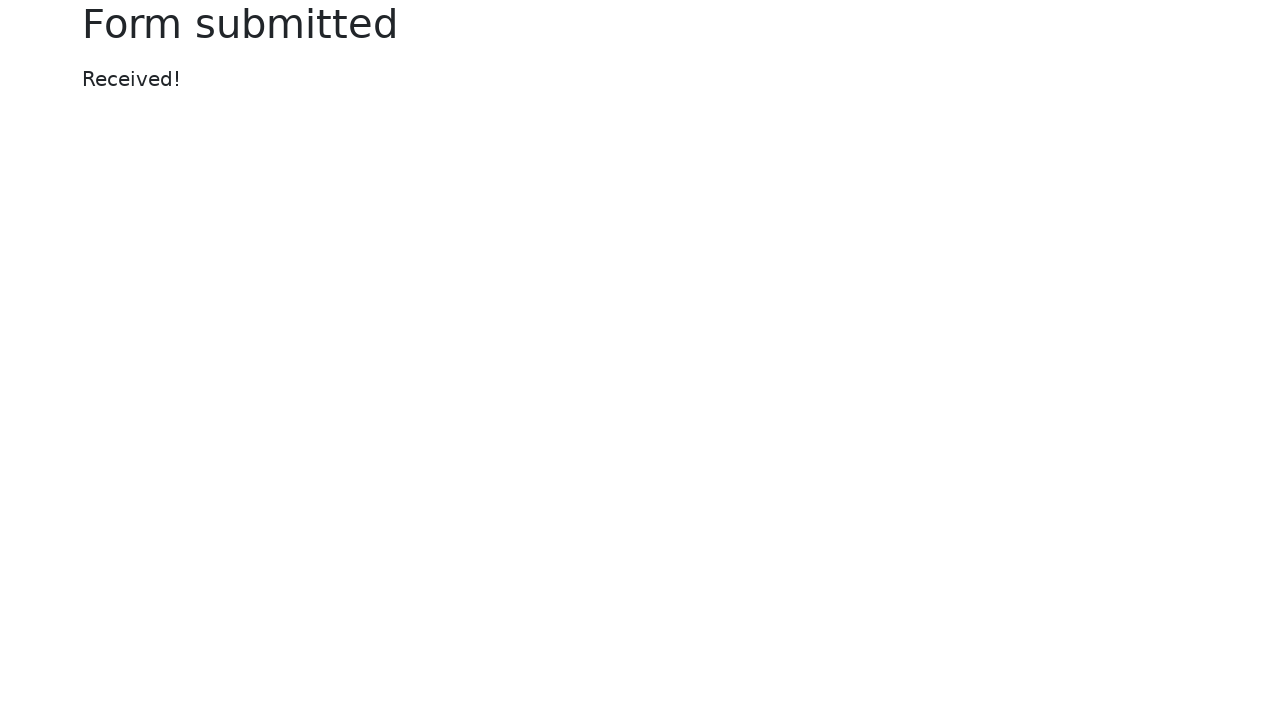

Pressed Tab again to ensure focus on date picker
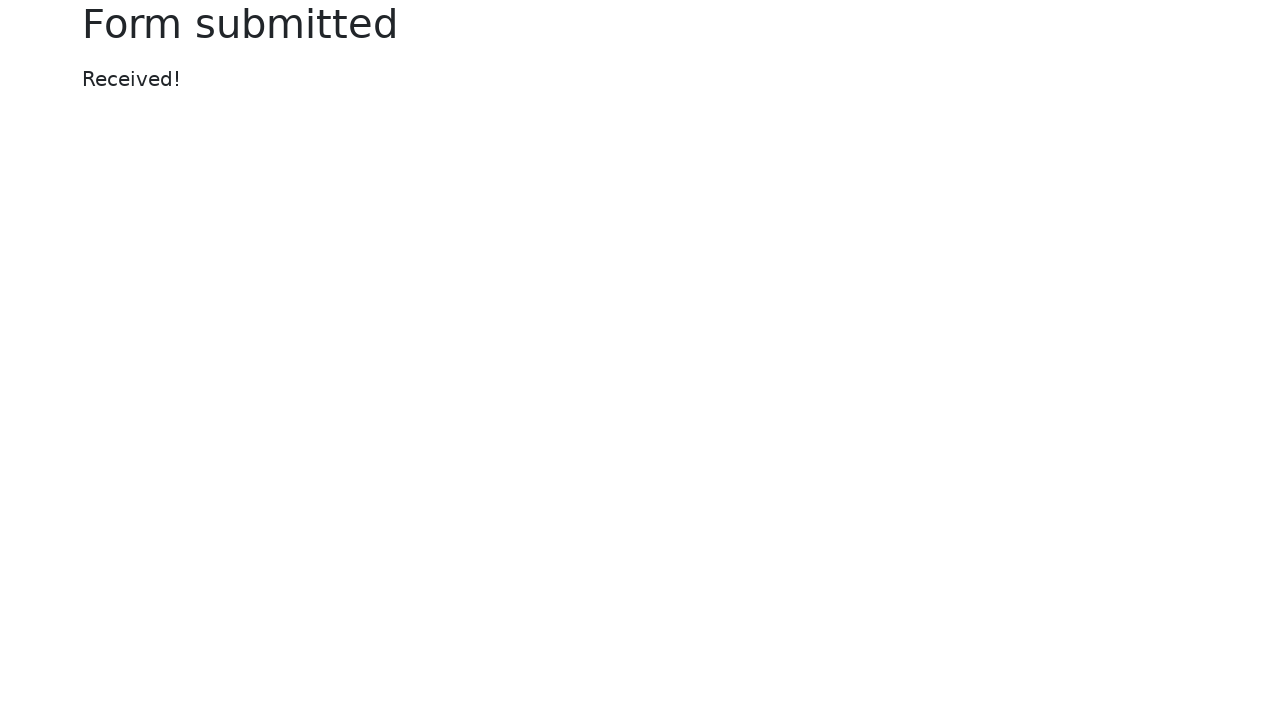

Entered date '11/05/2022' in date picker field
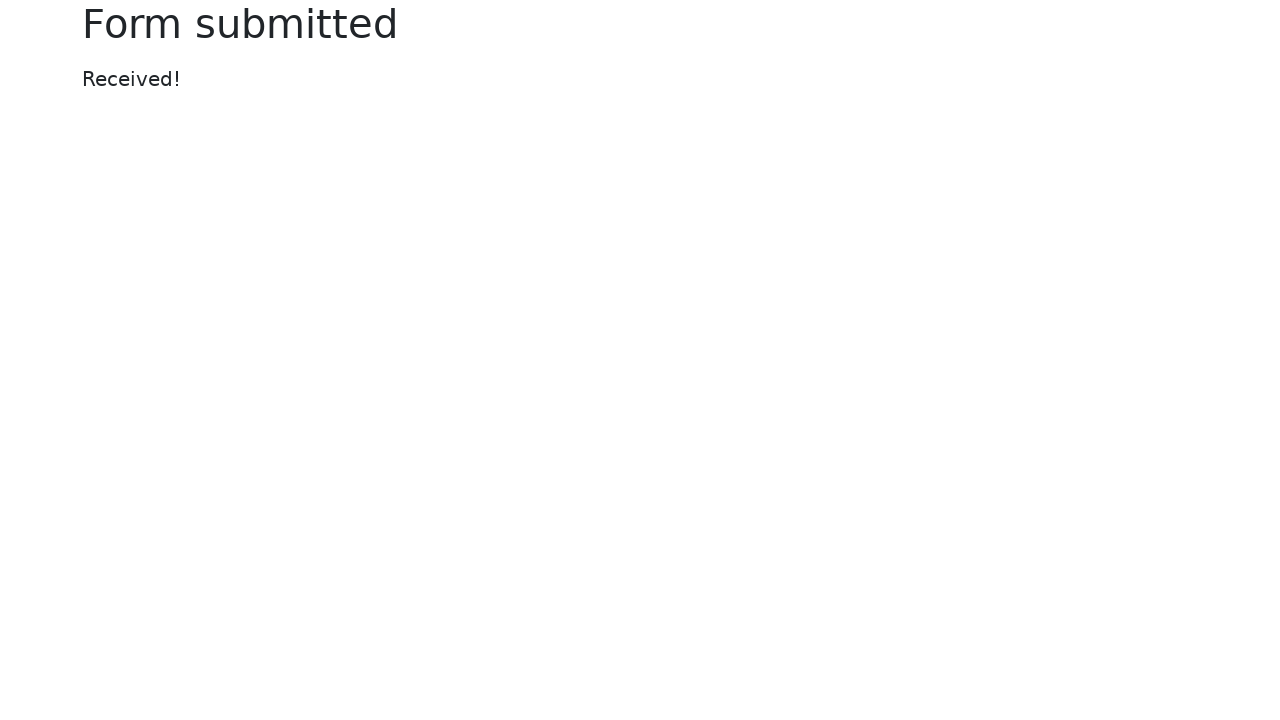

Pressed Tab to navigate to range slider field
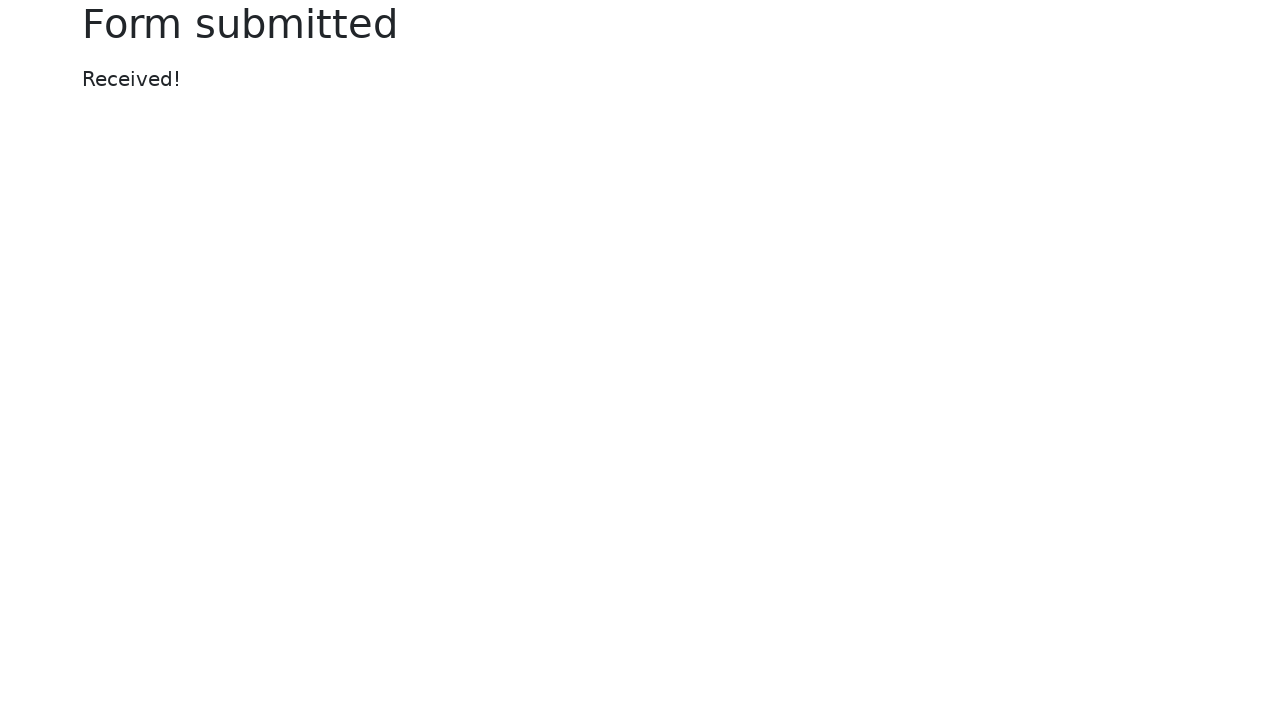

Pressed ArrowRight to adjust range slider value
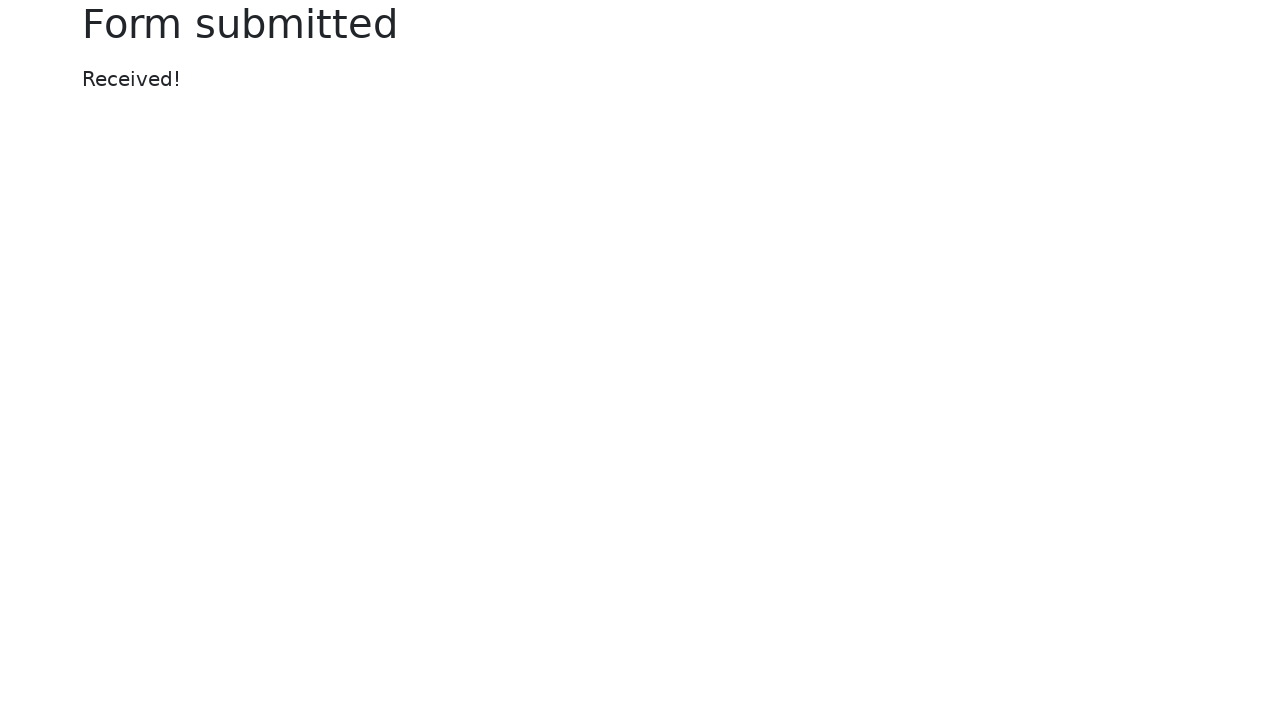

Pressed ArrowRight to adjust range slider value
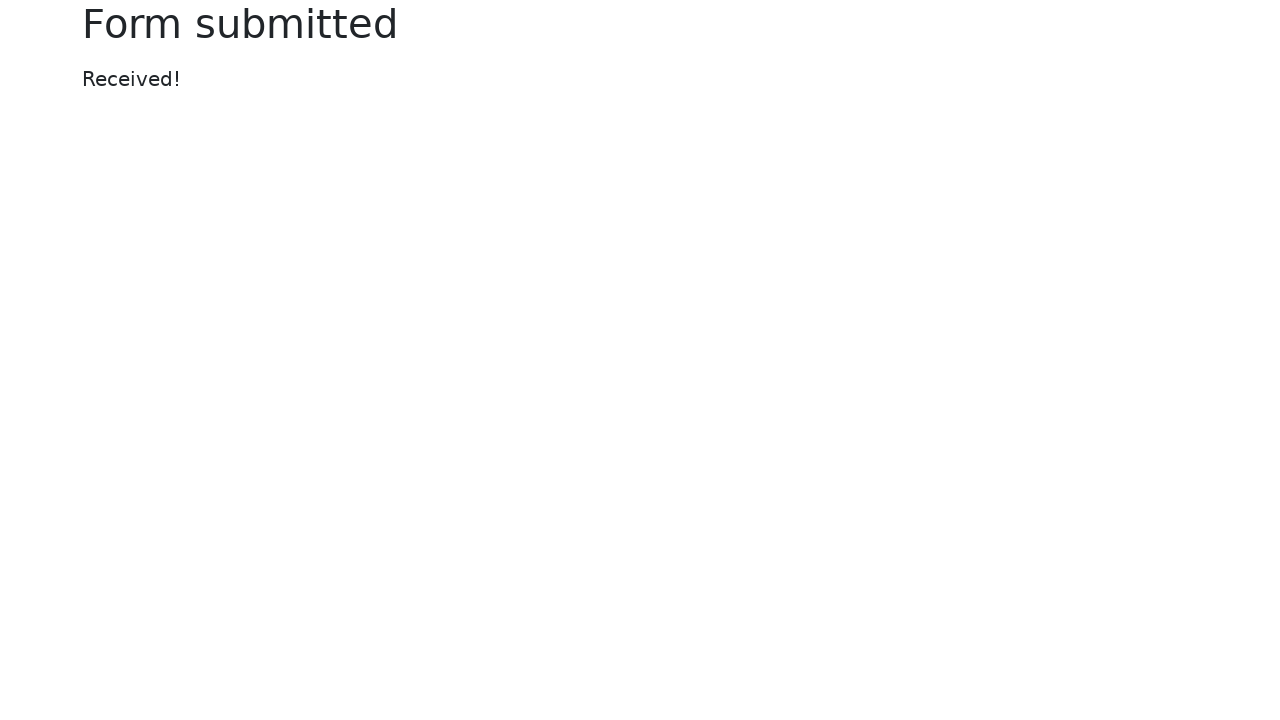

Pressed ArrowRight to adjust range slider value
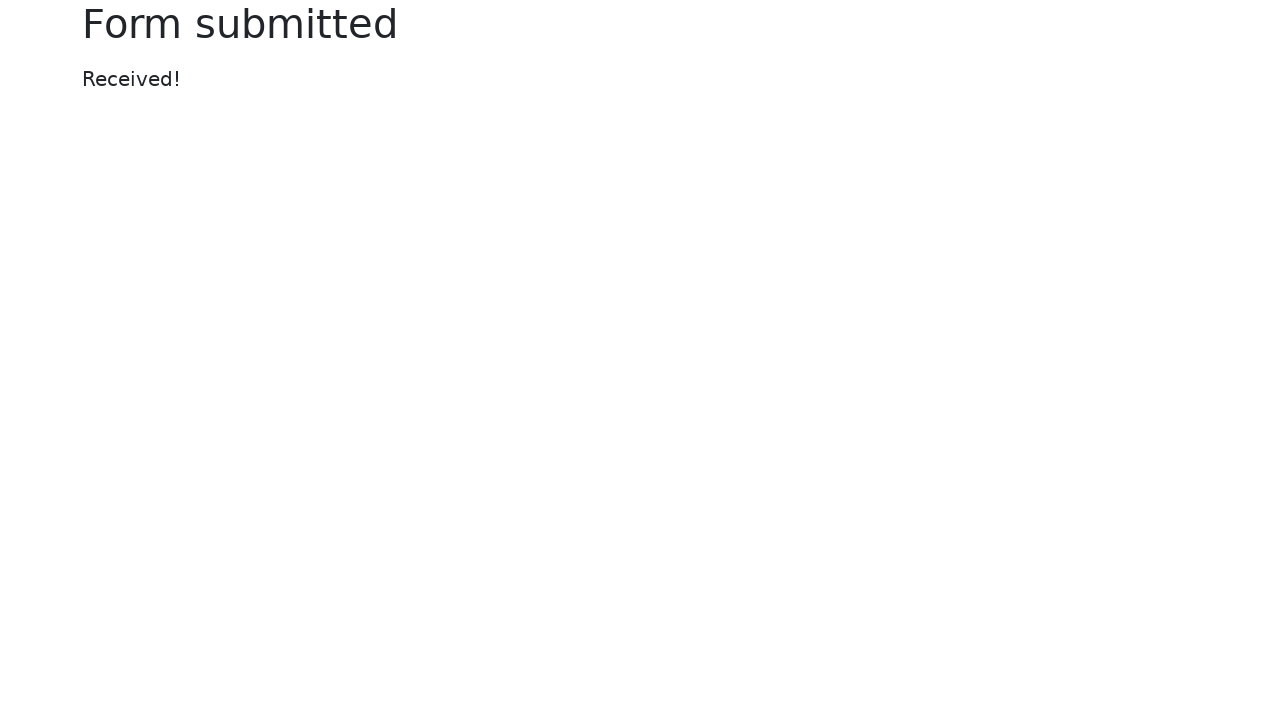

Pressed ArrowRight to adjust range slider value
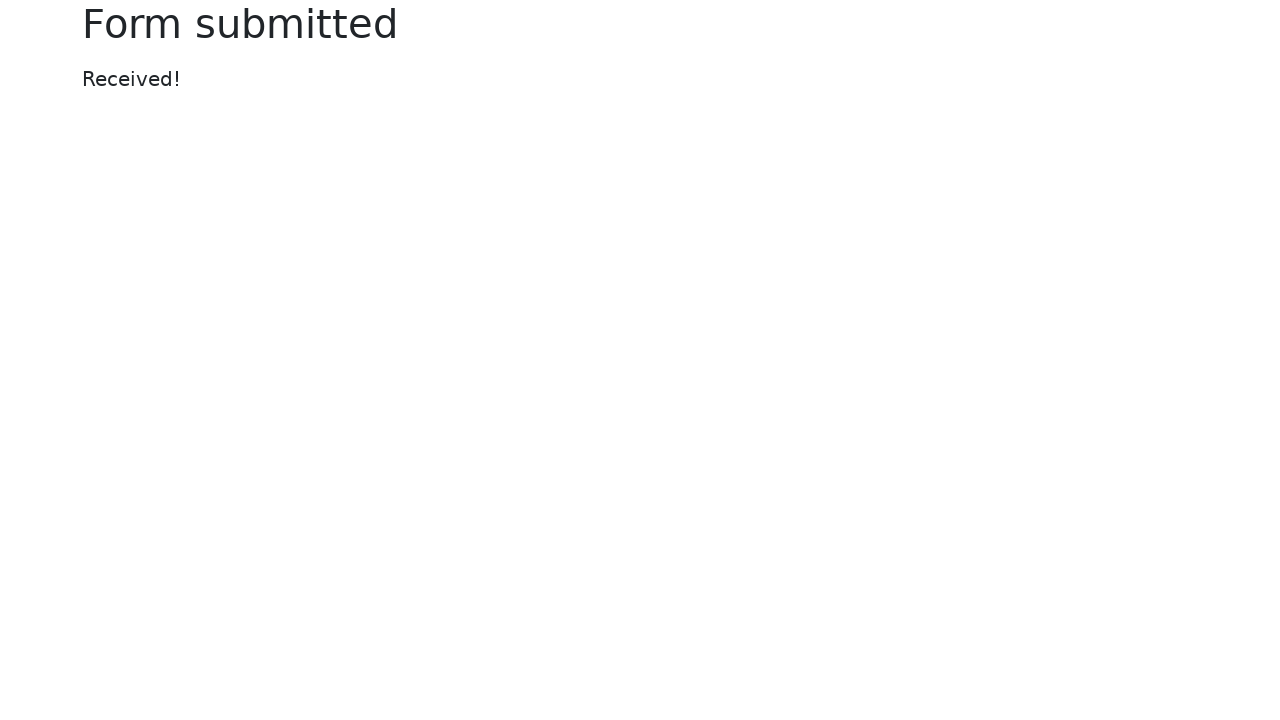

Pressed ArrowRight to adjust range slider value
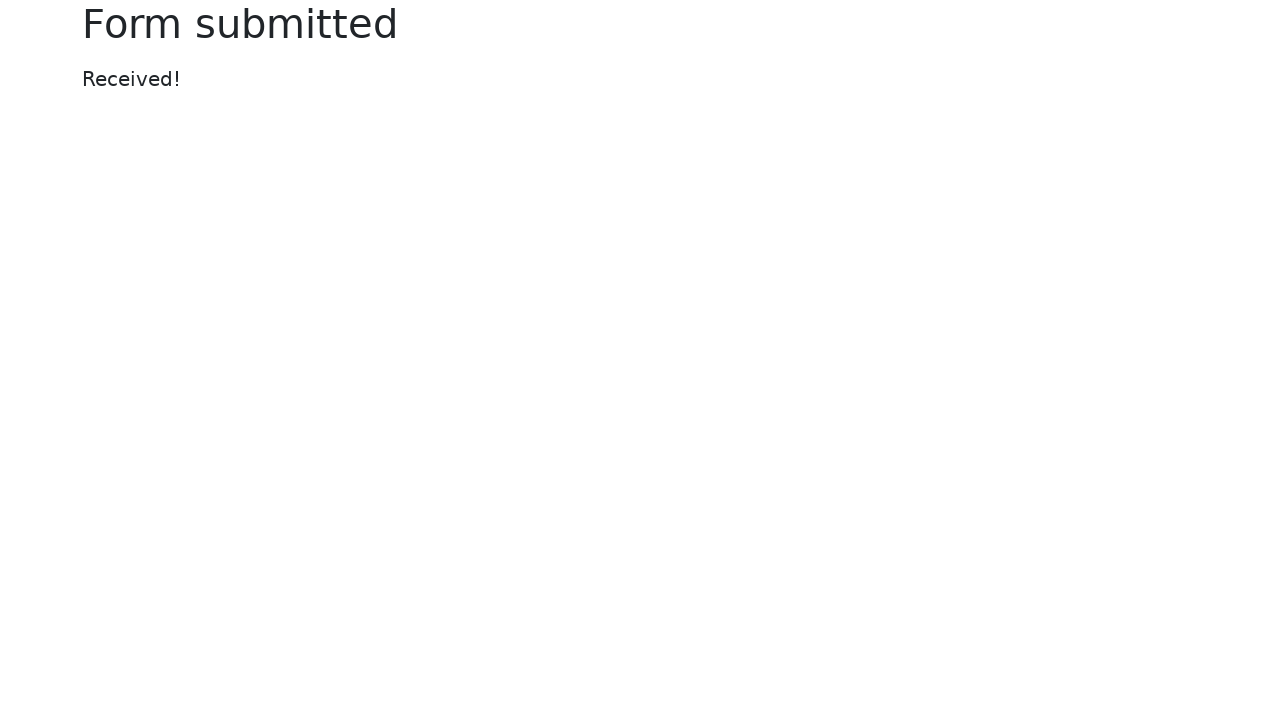

Pressed Enter to submit the form with updated values
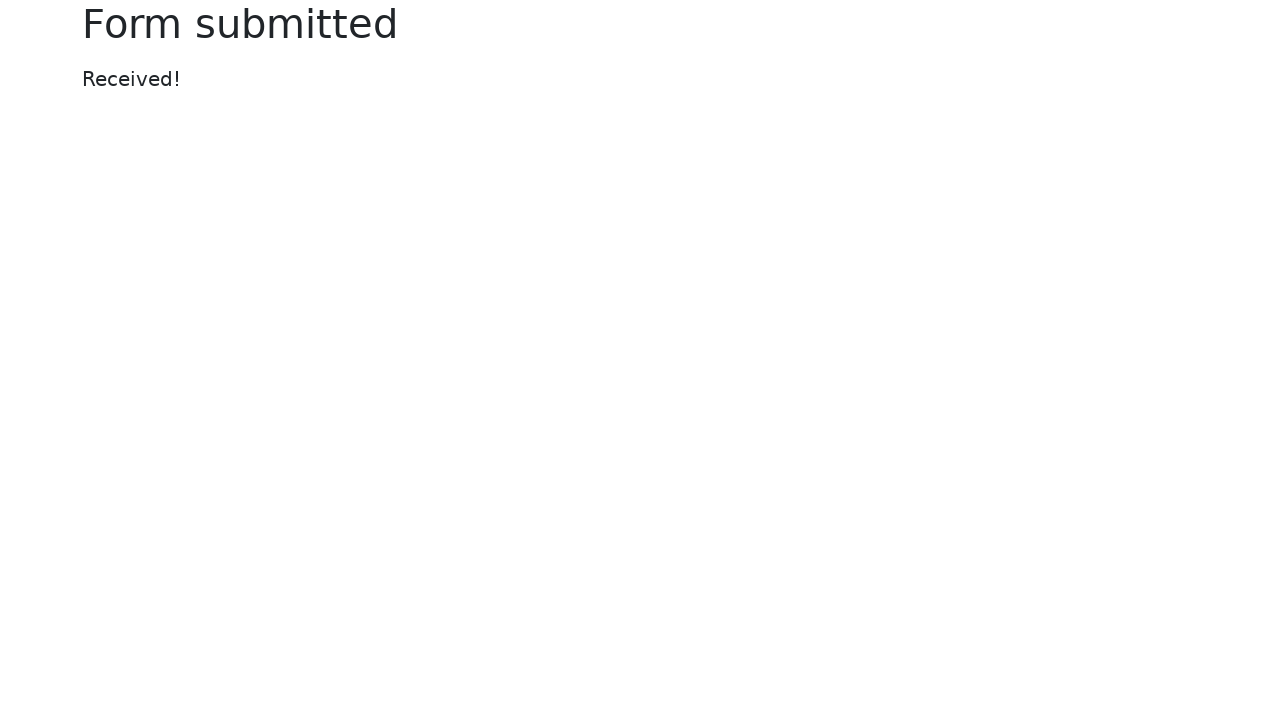

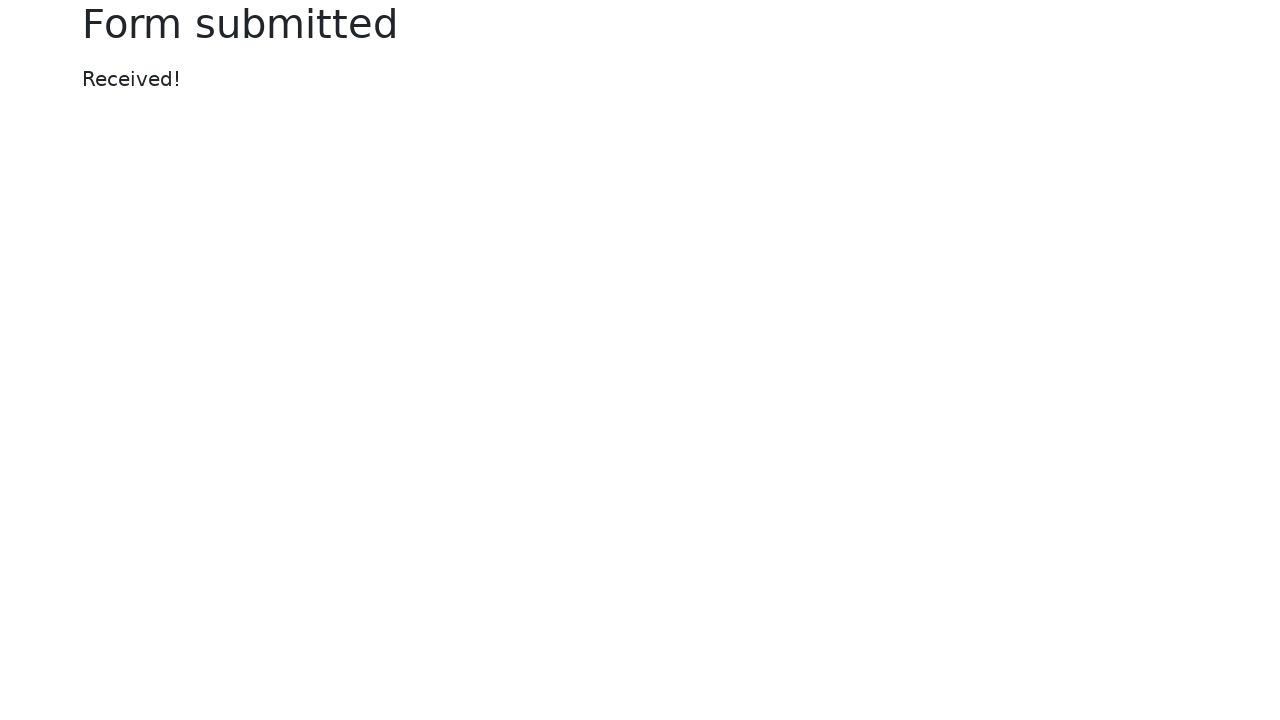